Tests typing text into the online notepad editor by switching to the iframe and entering text

Starting URL: https://onlinenotepad.org/notepad

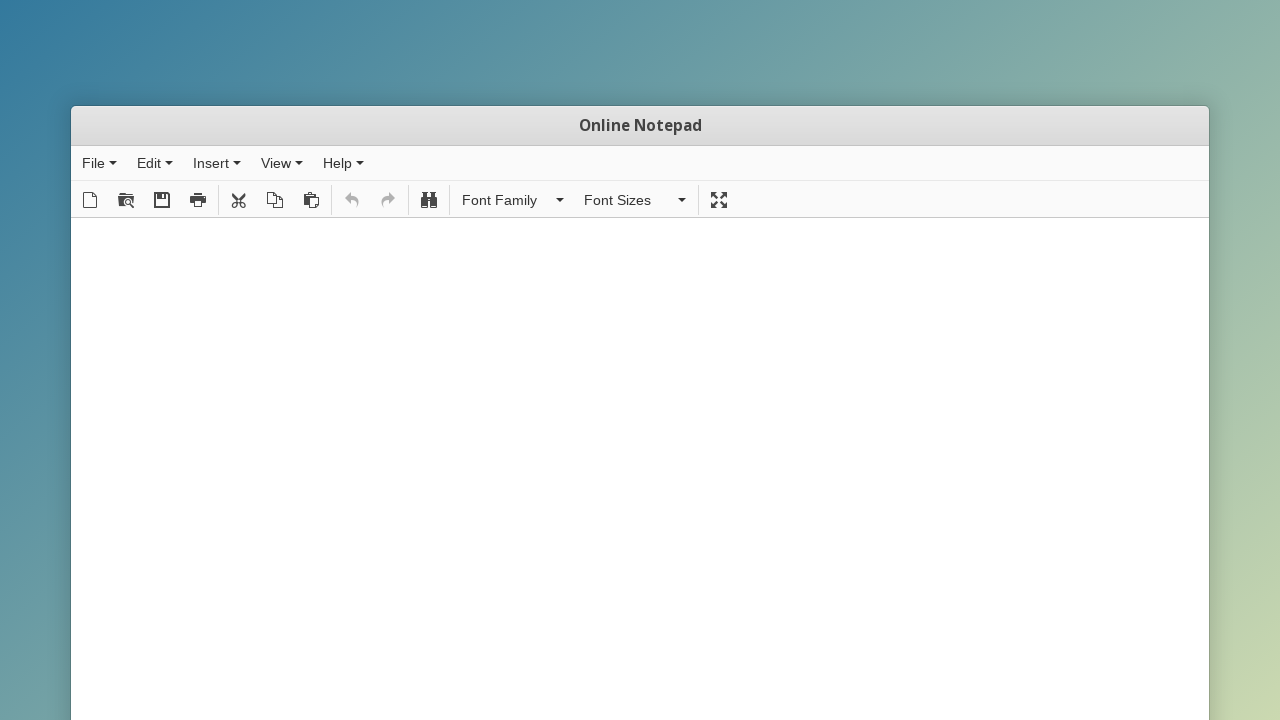

Located editor iframe with ID 'editor_ifr'
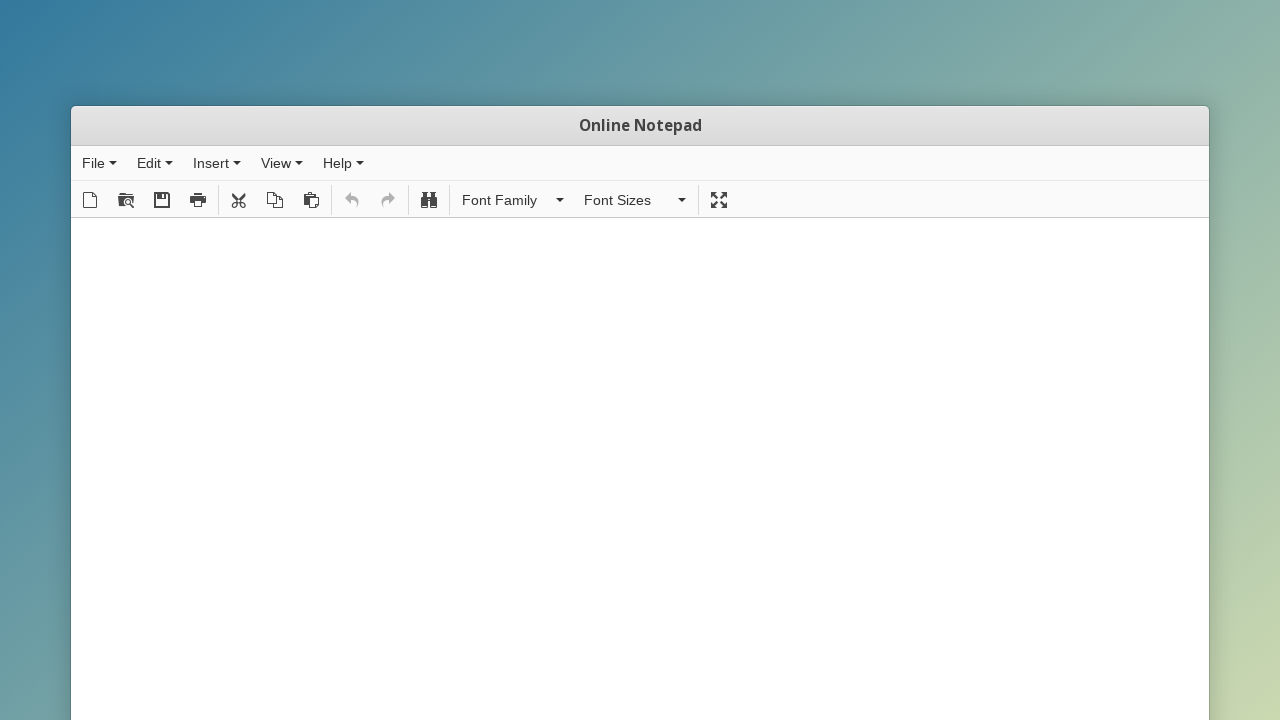

Filled editor with text 'test' on #editor_ifr >> internal:control=enter-frame >> #tinymce
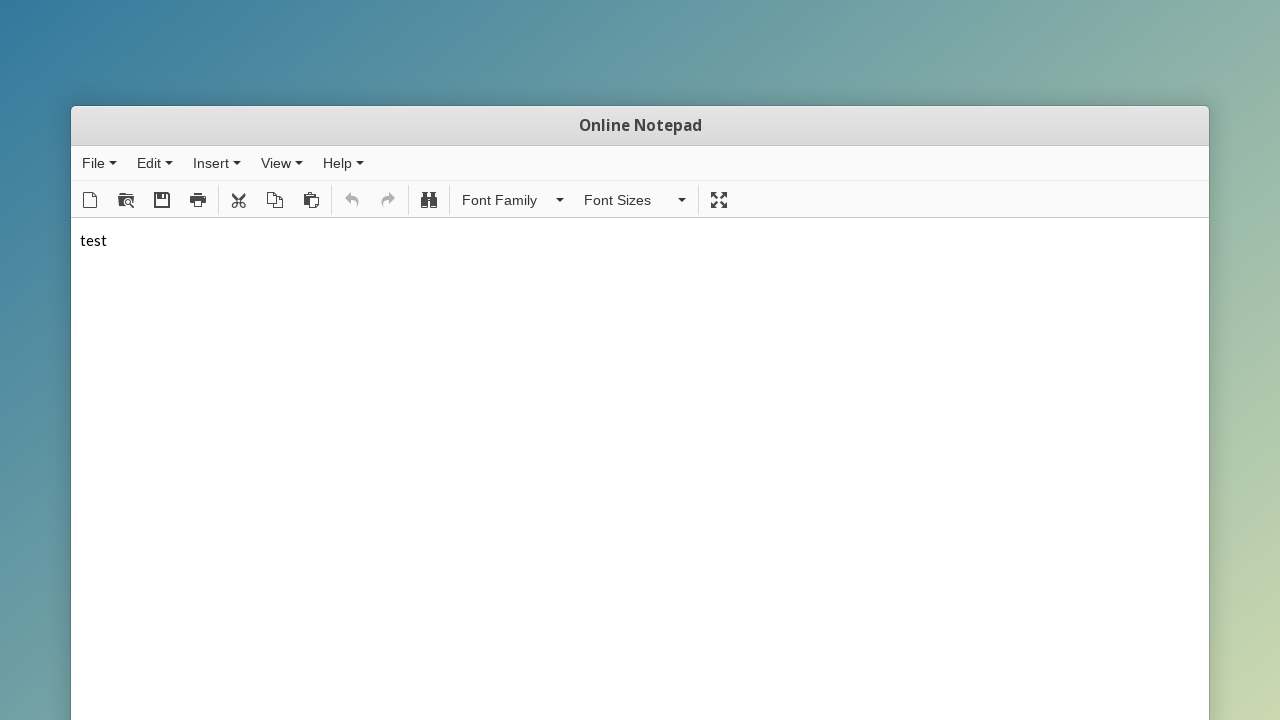

Retrieved text content from editor
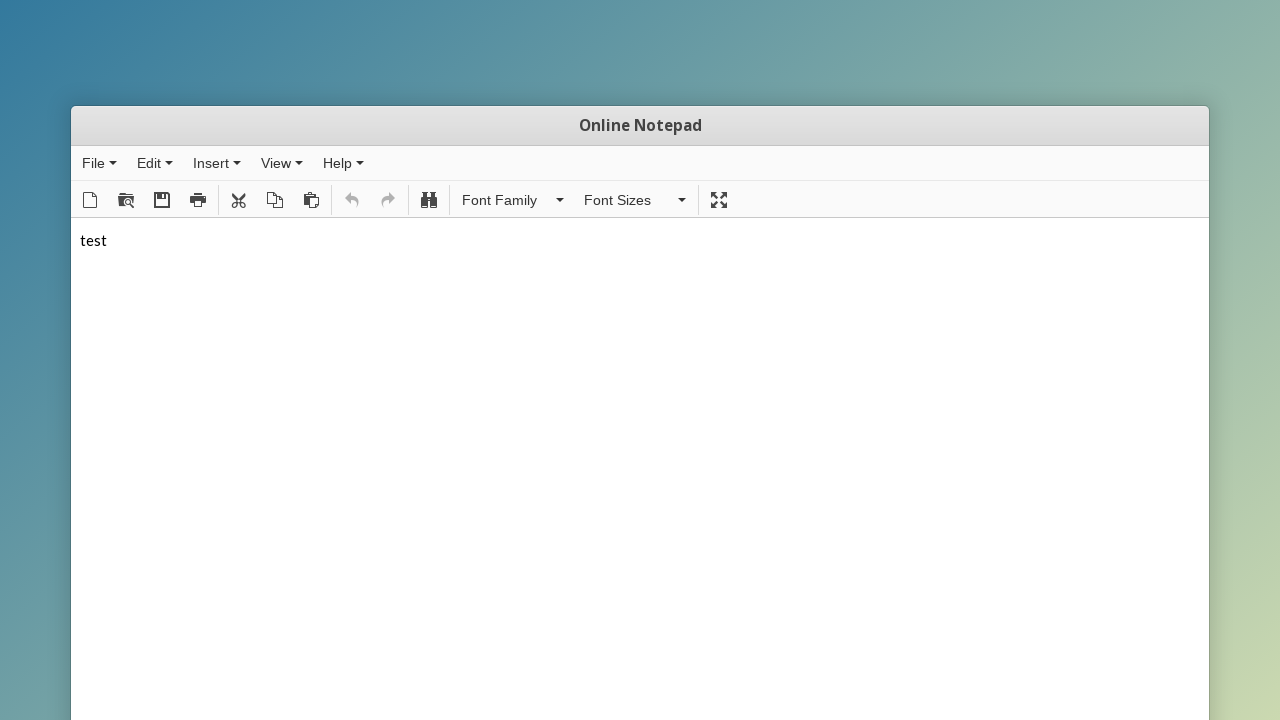

Verified that 'test' text is present in editor
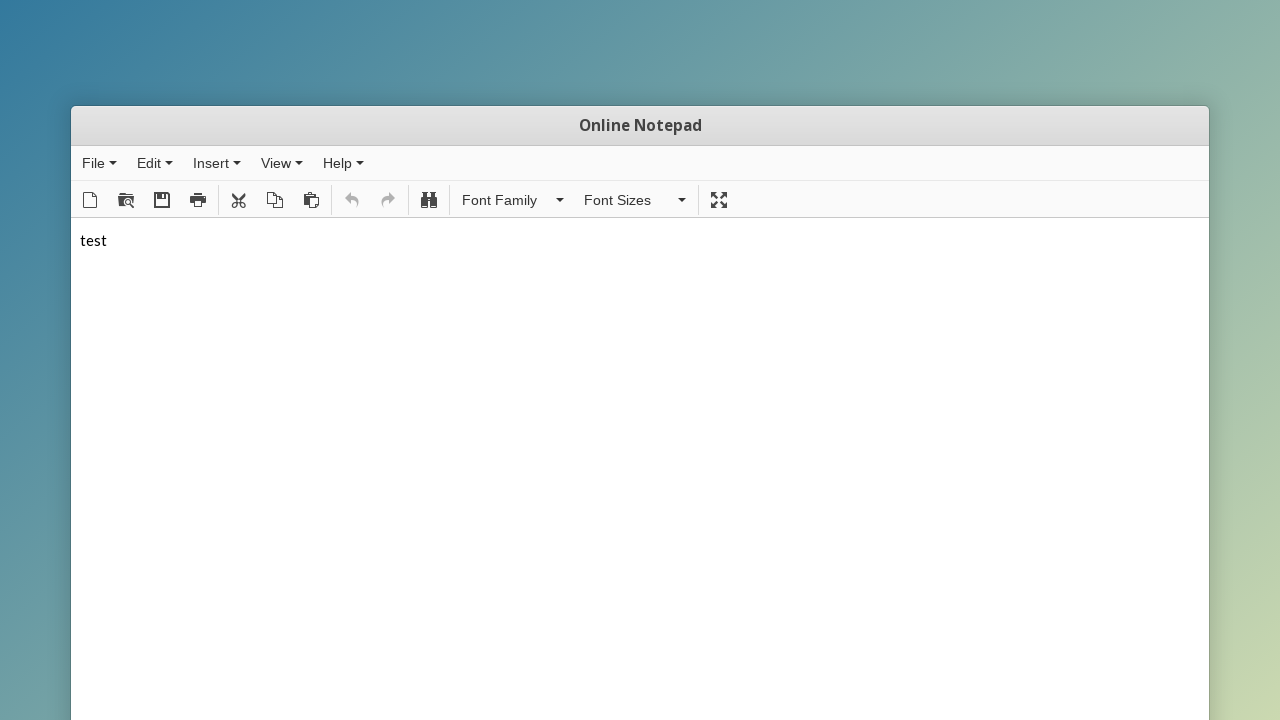

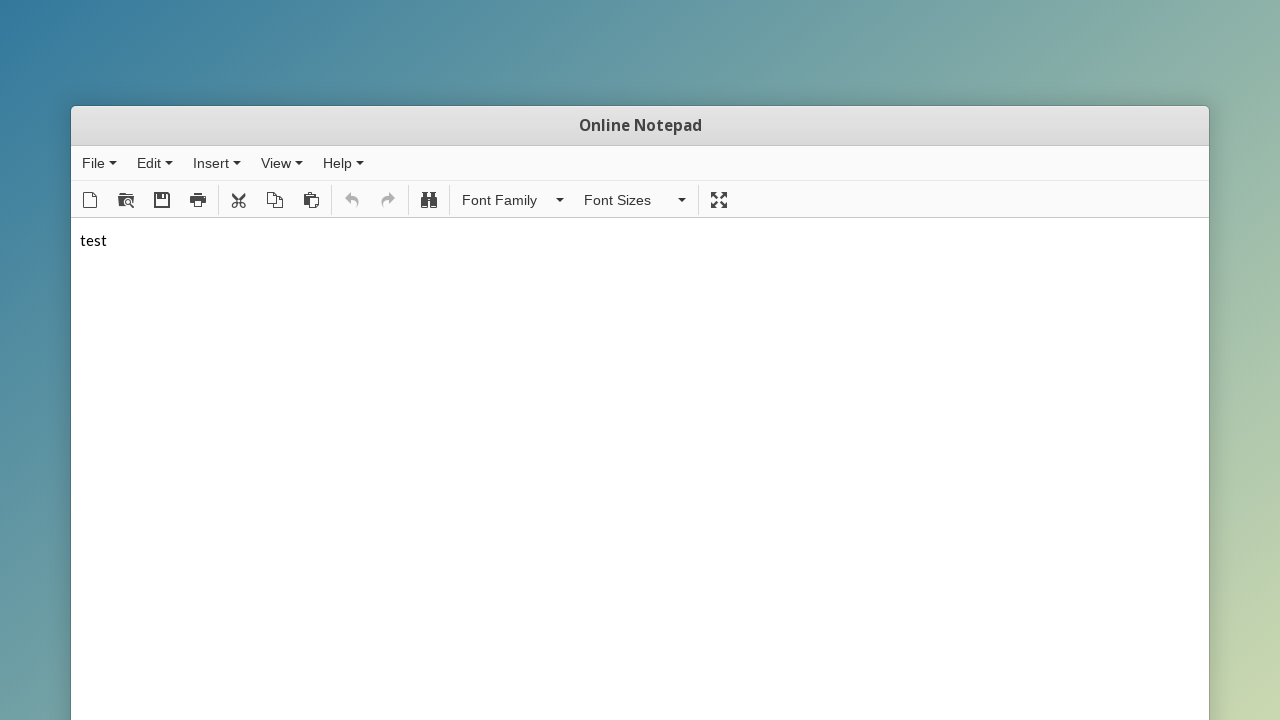